Tests the jQuery UI resizable widget by navigating to the resizable demo page, switching to the iframe, and dragging the resize handle to resize the element

Starting URL: https://jqueryui.com/

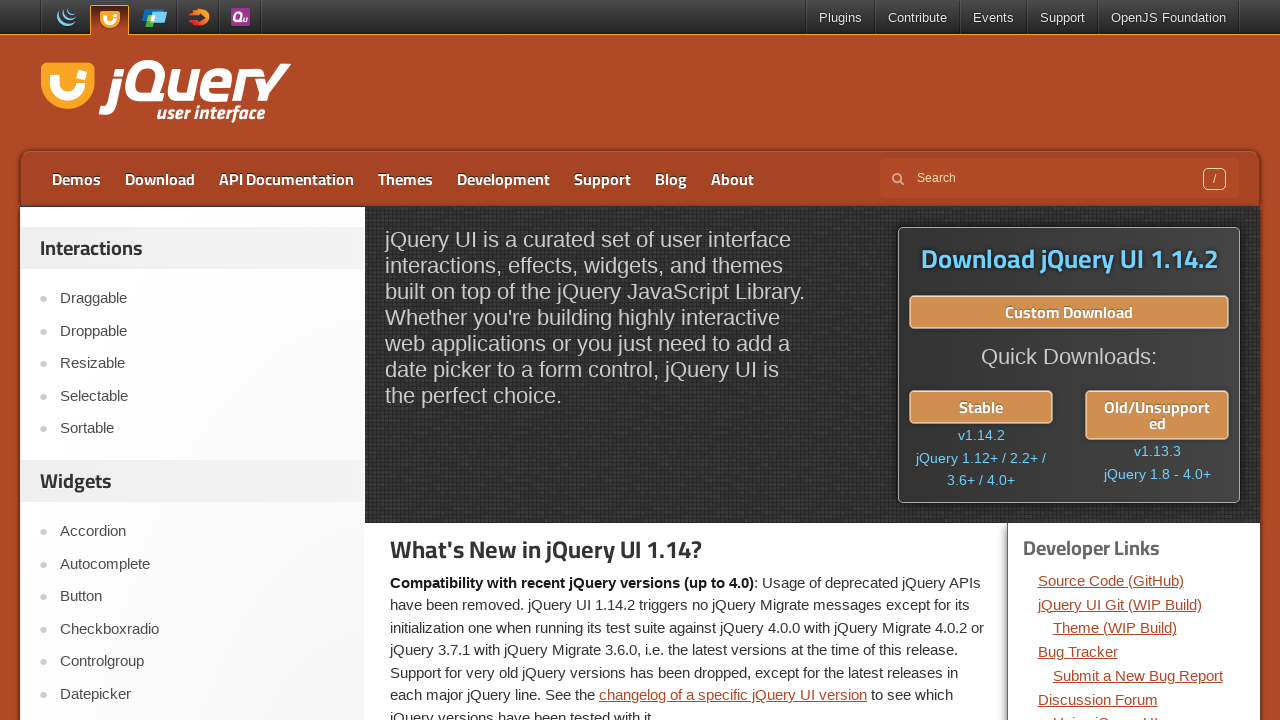

Clicked on the Resizable link at (202, 364) on text=Resizable
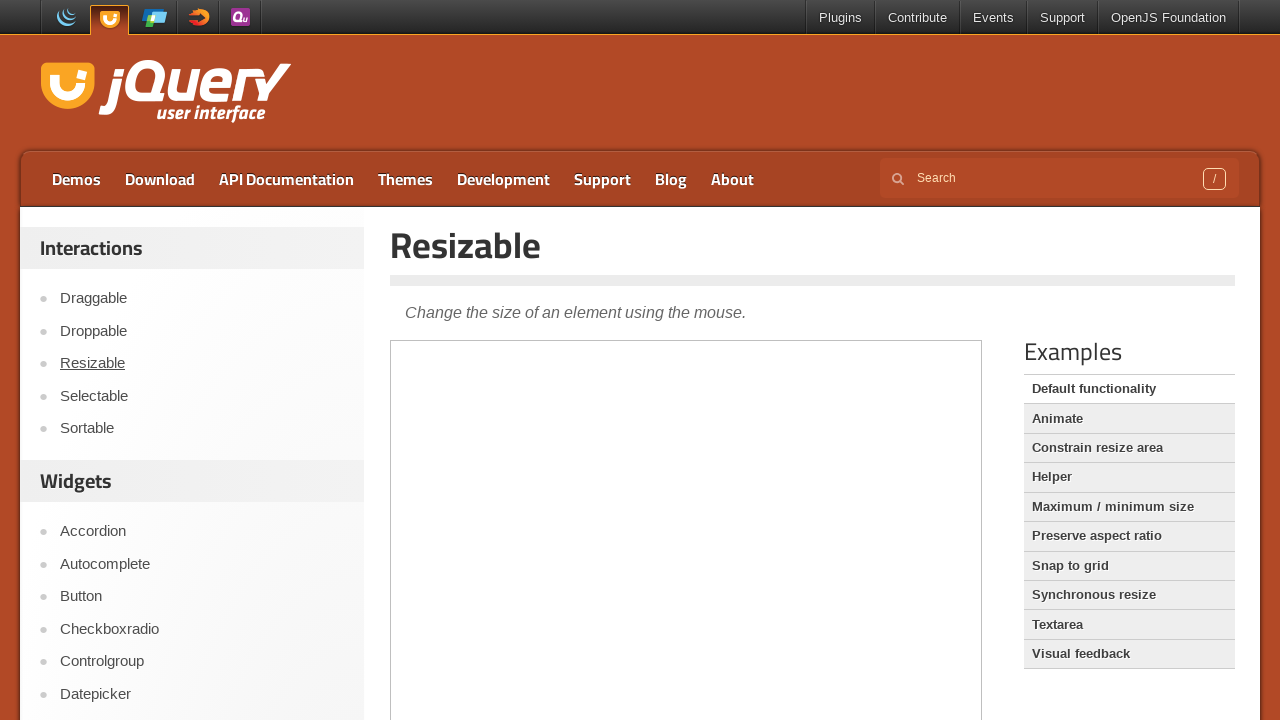

Navigated to the resizable demo page
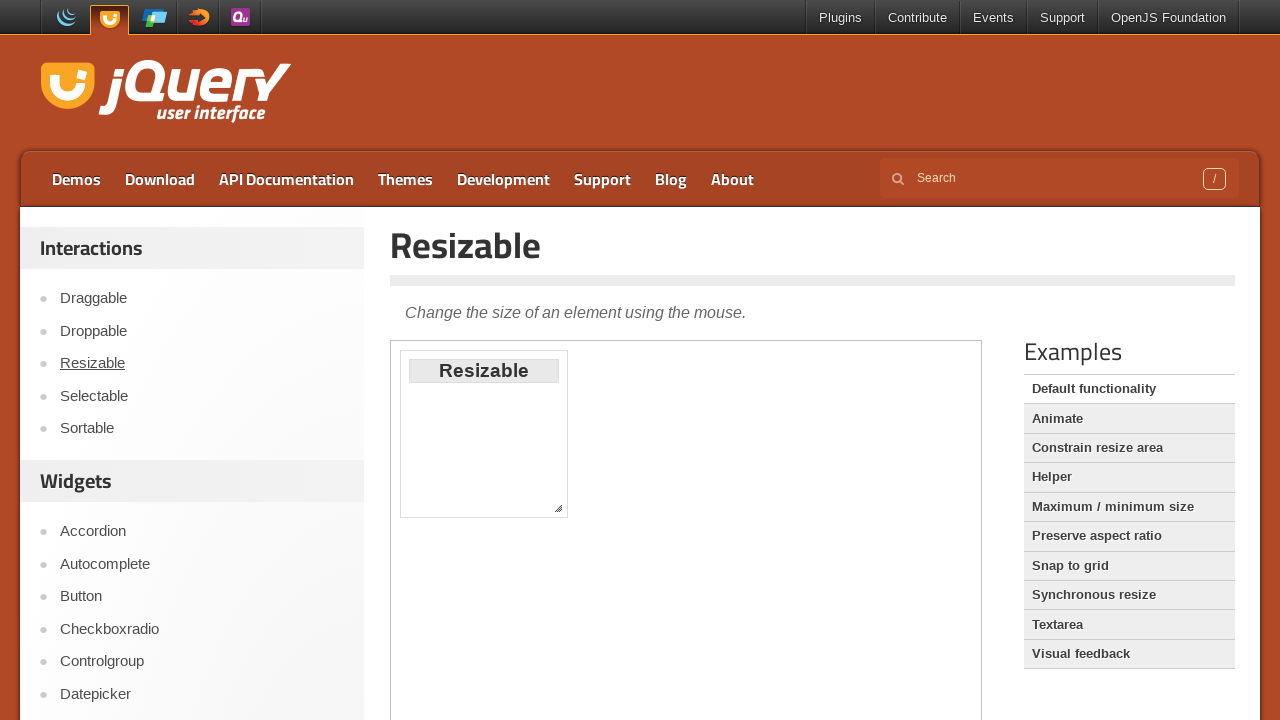

Scrolled down to see the demo
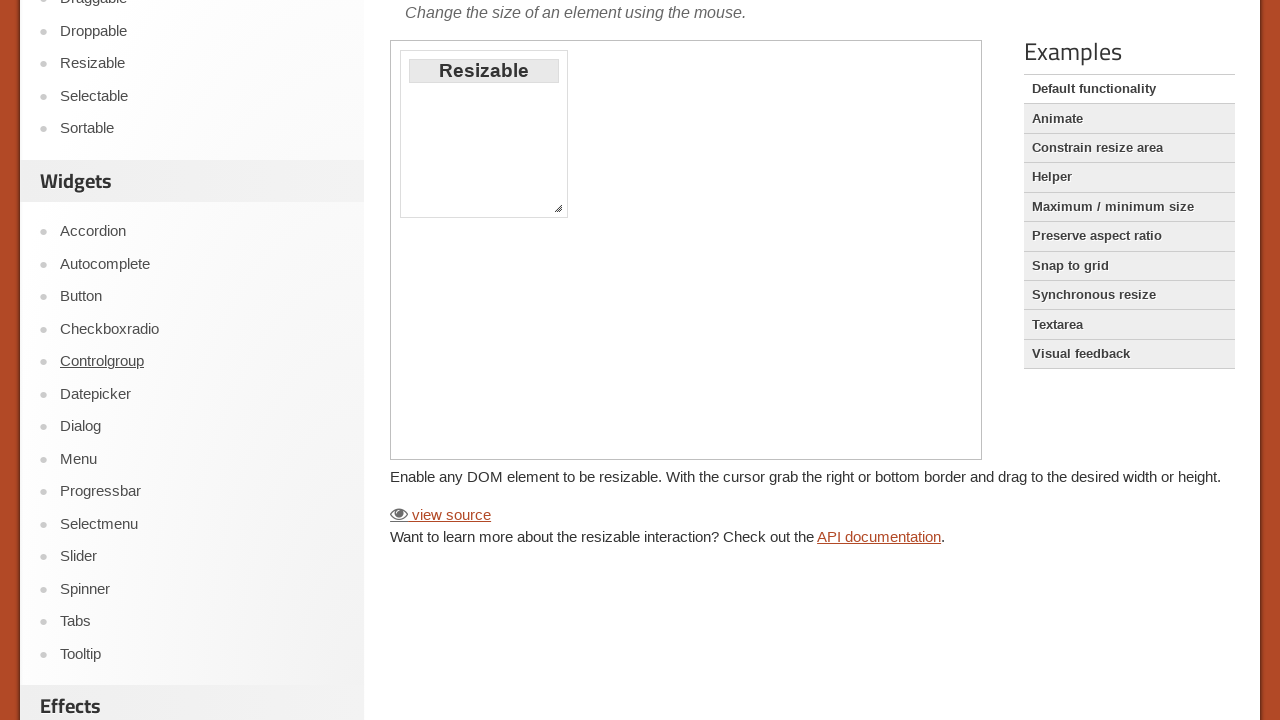

Located the demo iframe
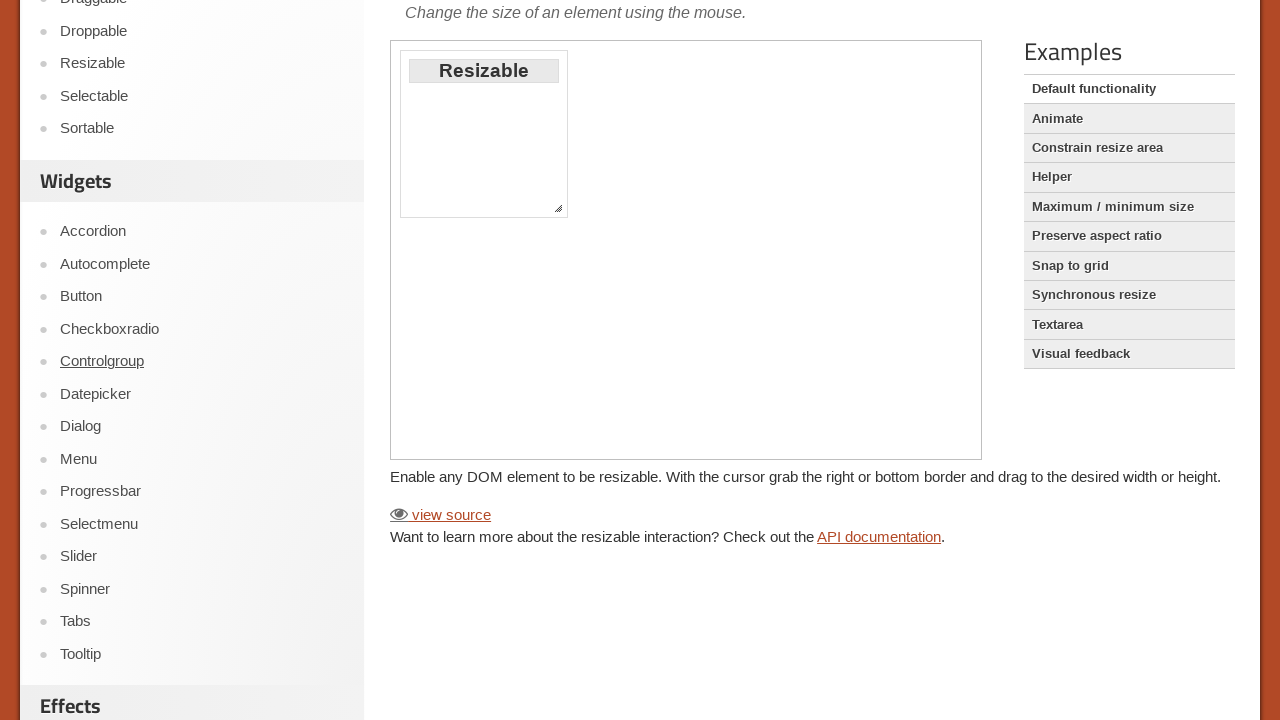

Located the resizable handle element
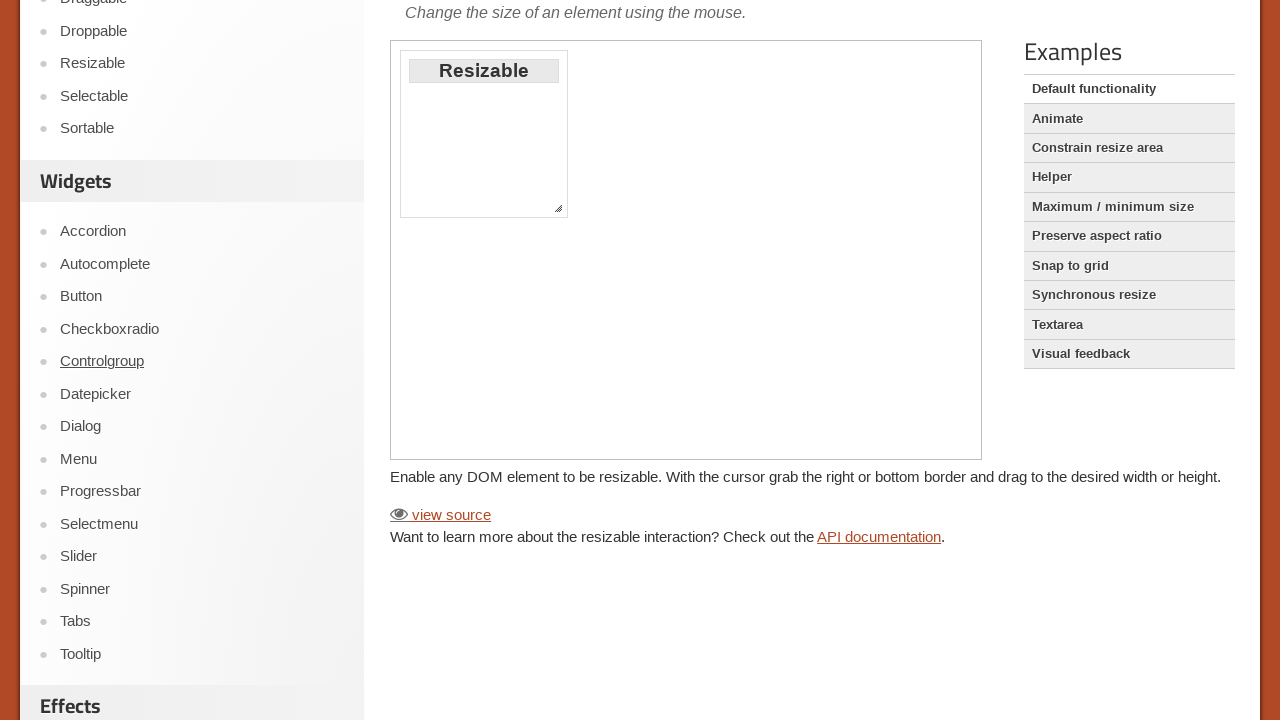

Waited for the resizable handle to be visible
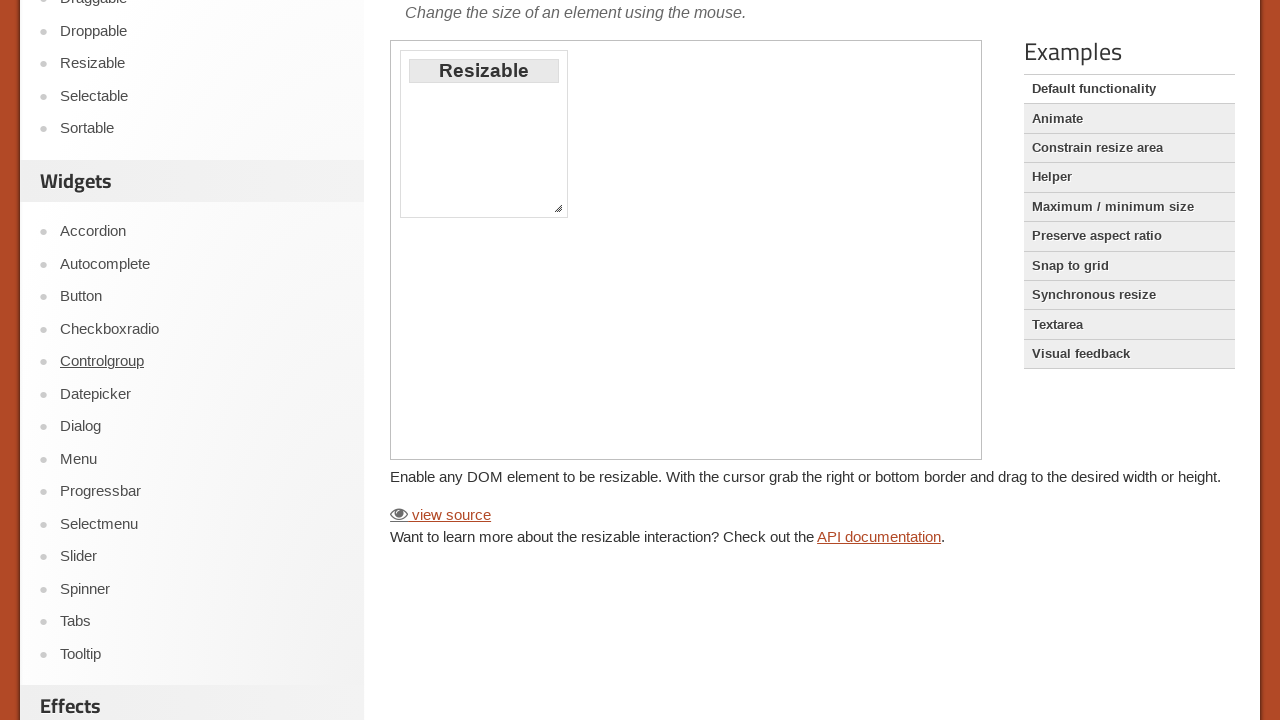

Retrieved the bounding box of the resize handle
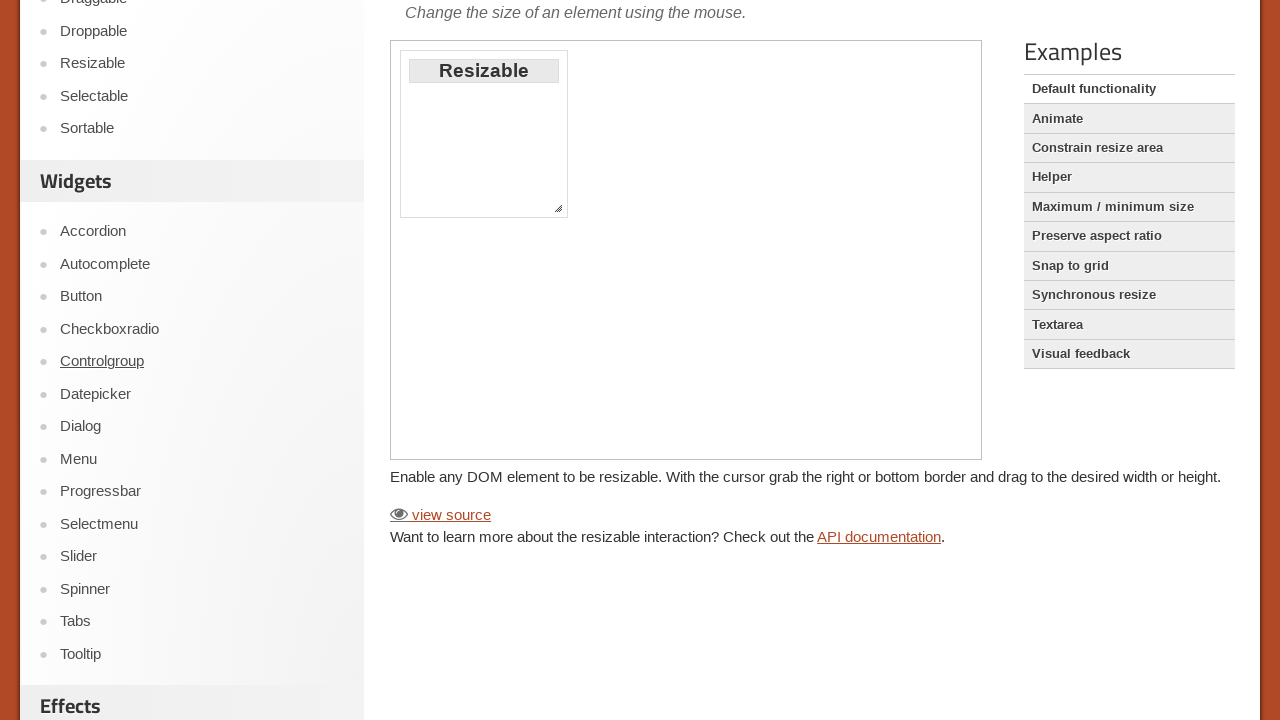

Dragged the resize handle to resize the element at (650, 300)
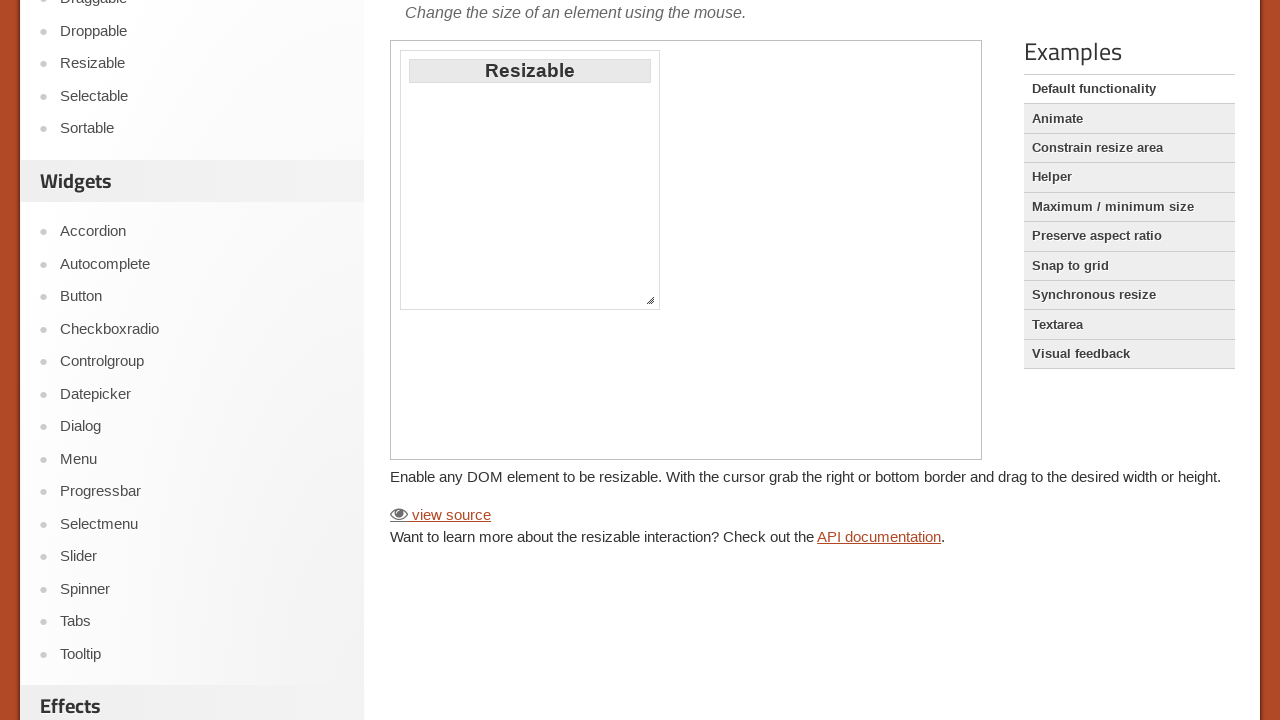

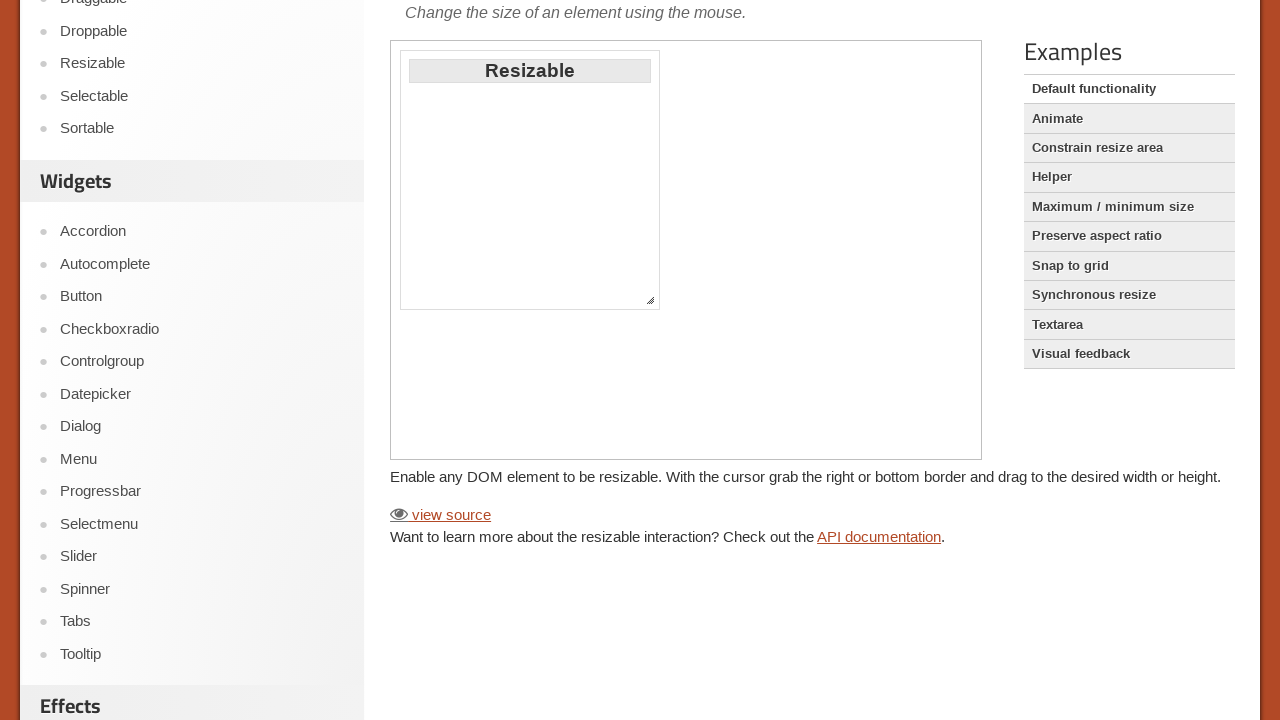